Navigates to the Frames page, clicks on Nested Frames, and verifies the top-middle frame contains "MIDDLE" text.

Starting URL: https://the-internet.herokuapp.com/

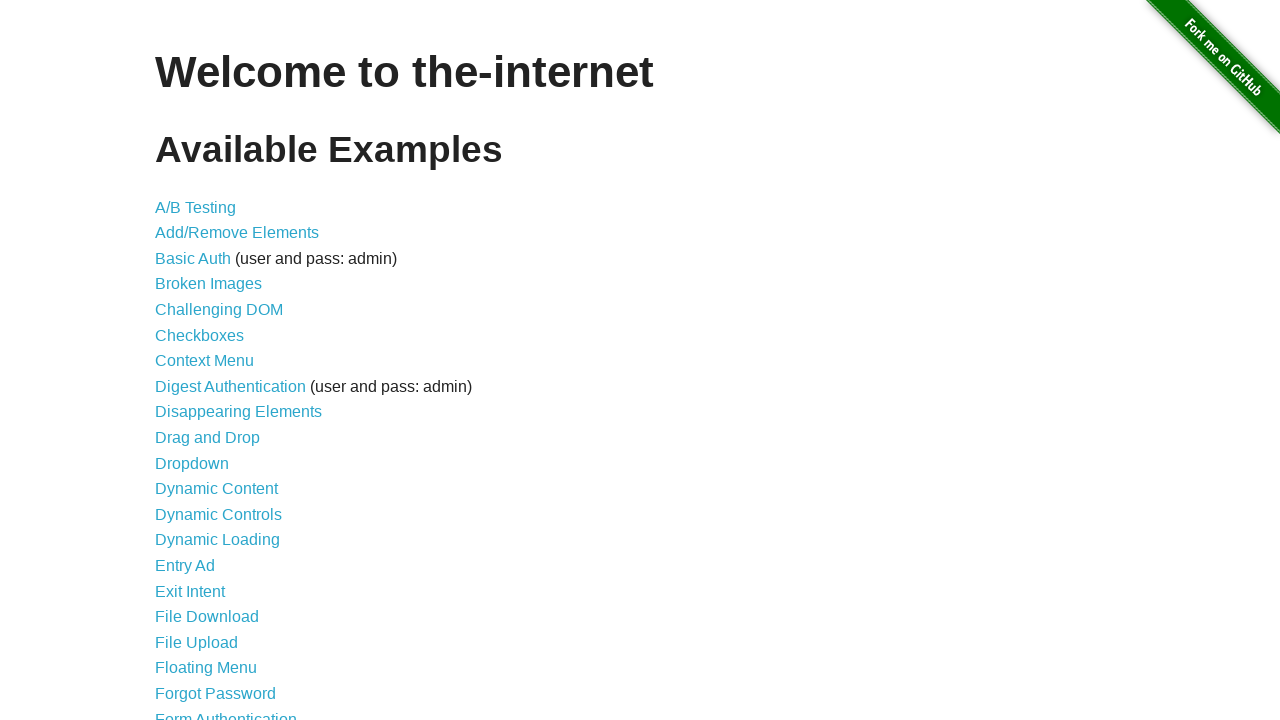

Clicked on Frames link at (182, 361) on a:text('Frames')
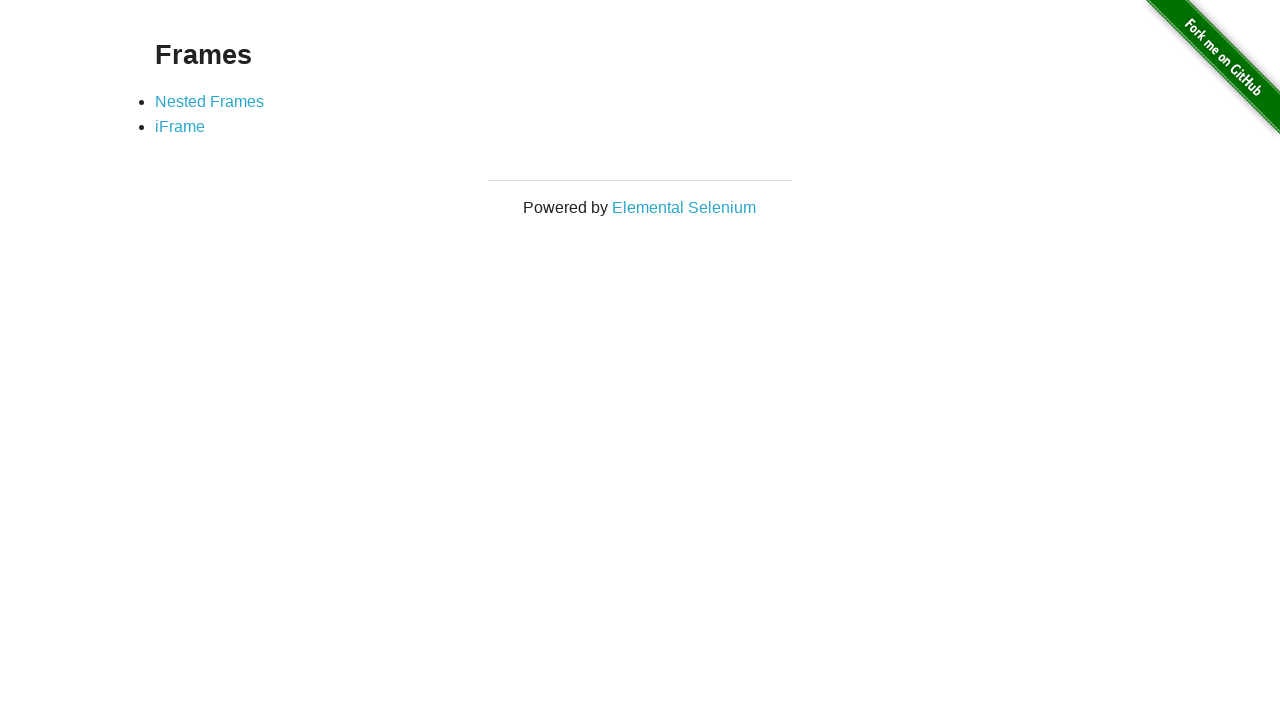

Clicked on Nested Frames link at (210, 101) on a:text('Nested Frames')
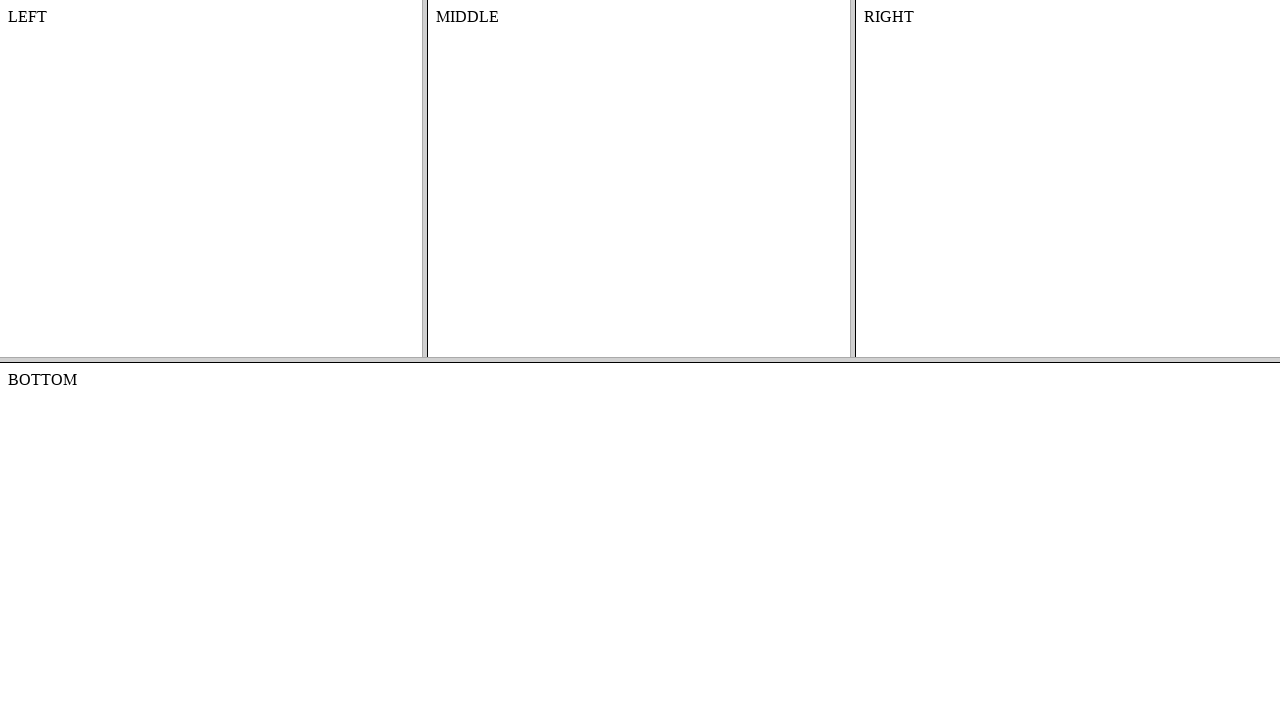

Located top frameset
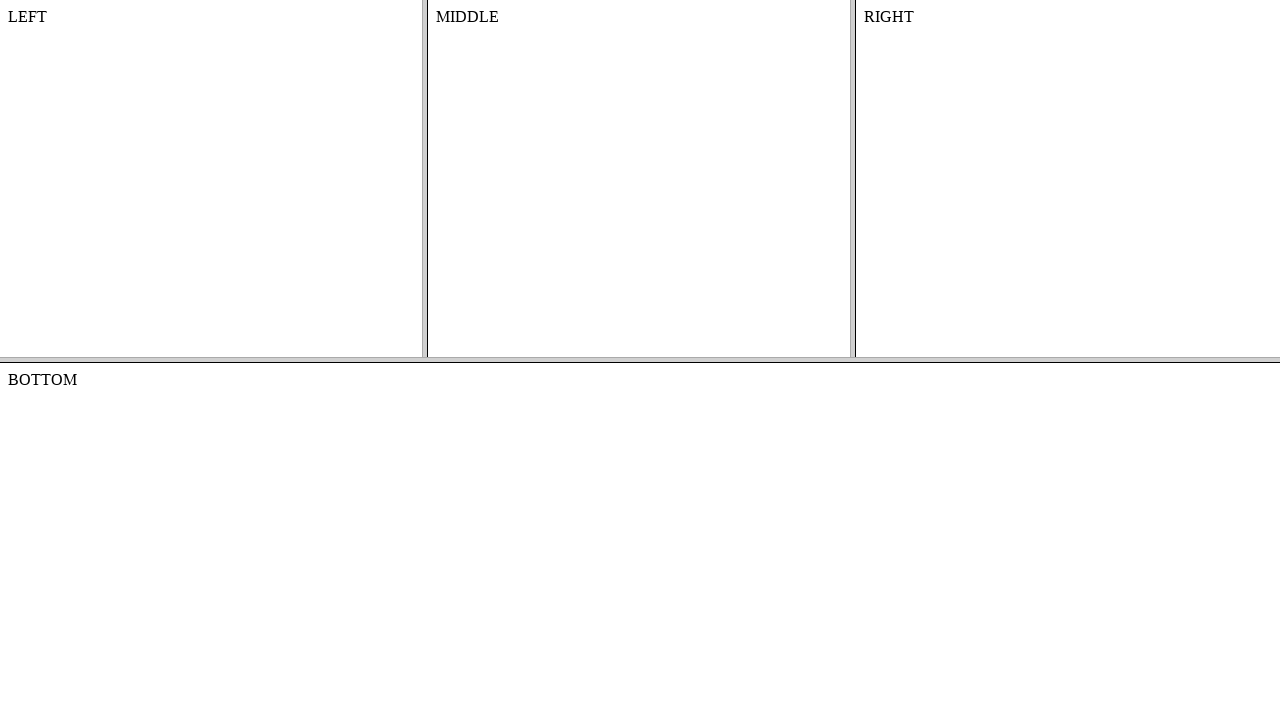

Located middle frame within top frameset
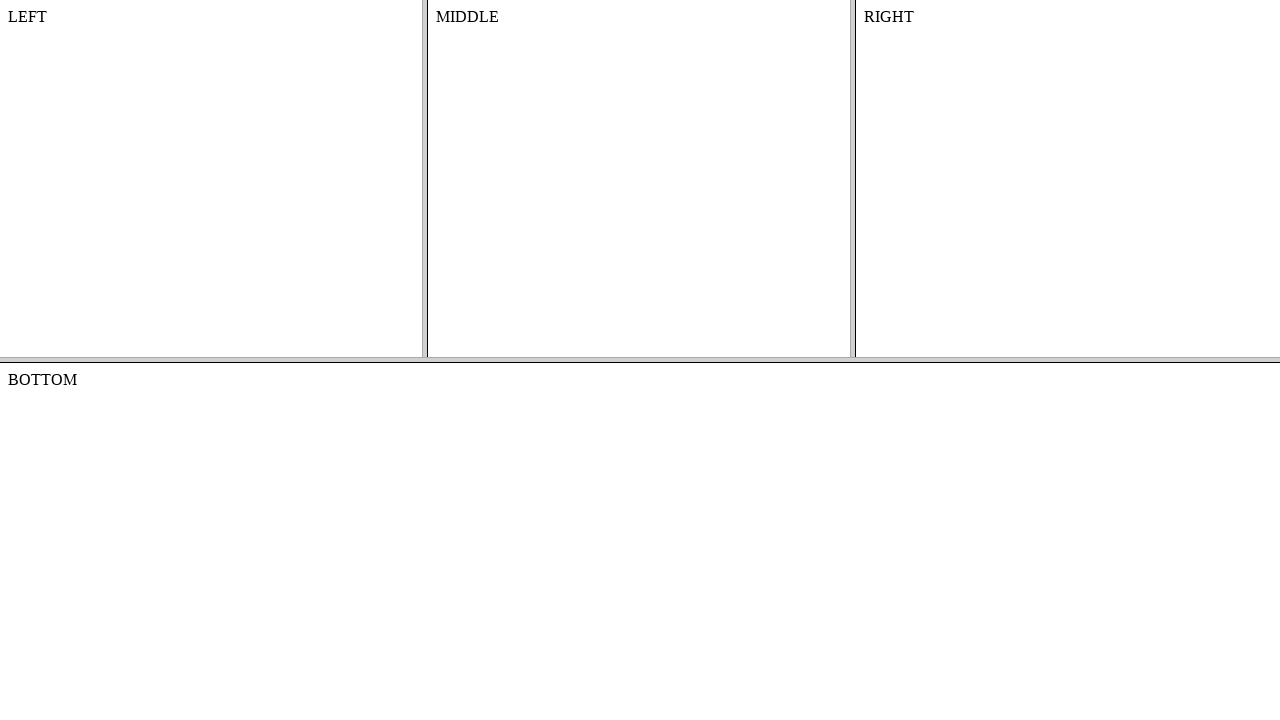

Retrieved text content from middle frame body
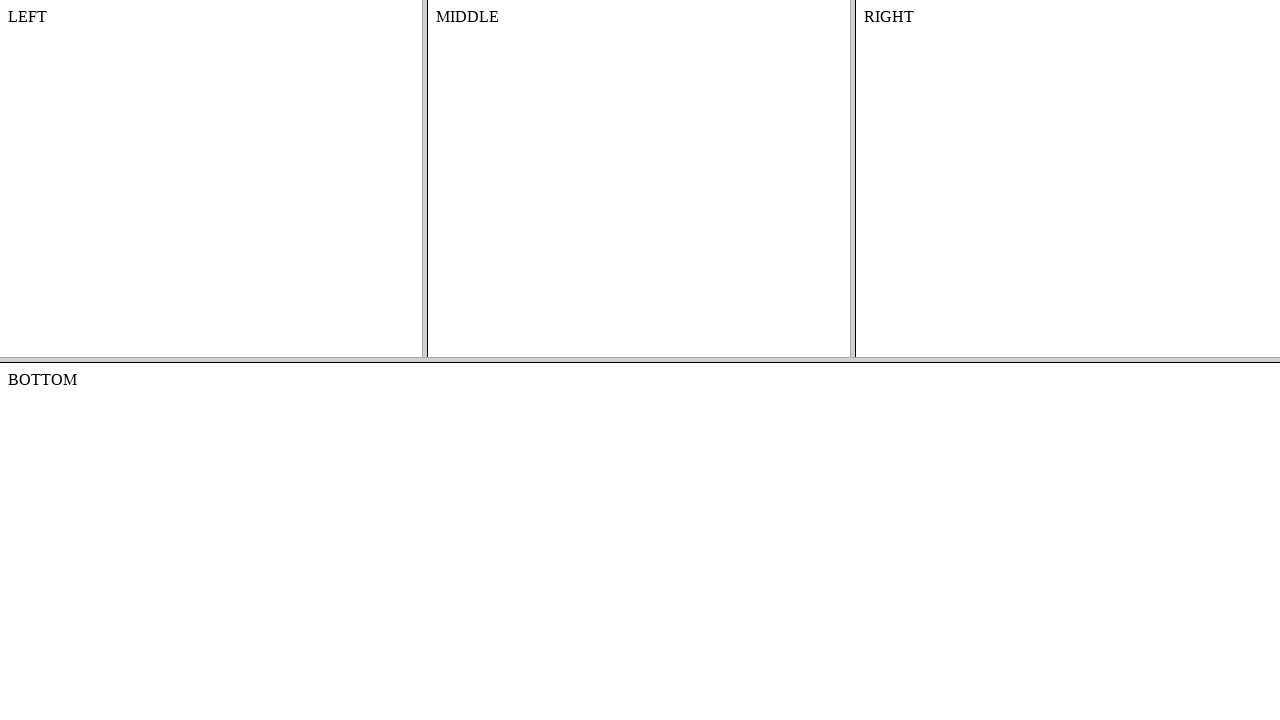

Verified middle frame contains 'MIDDLE' text
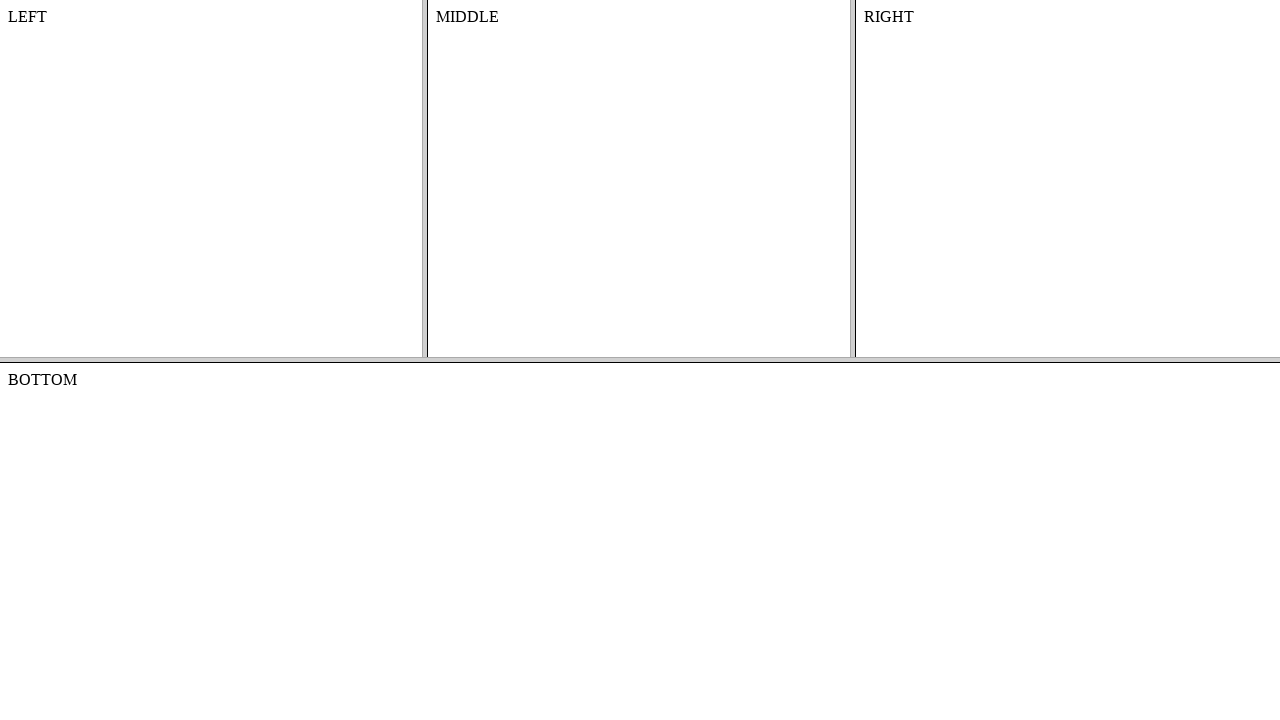

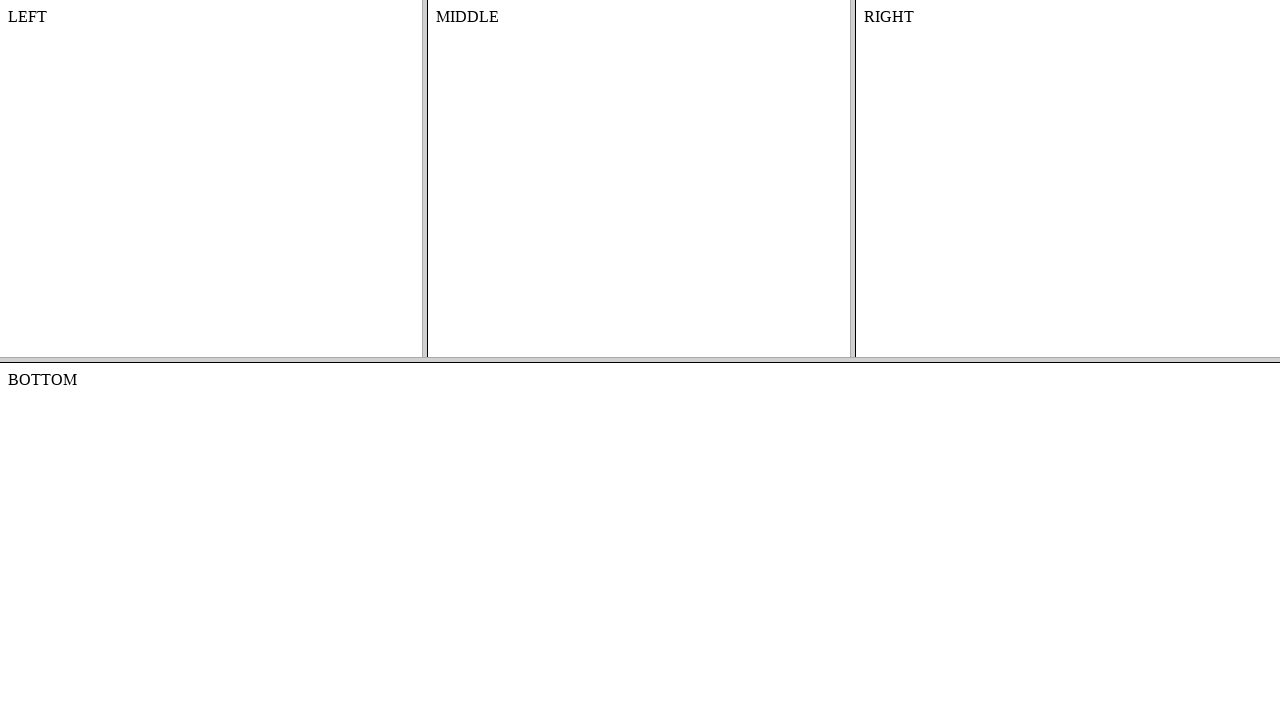